Tests a single form by filling in name, surname (with max 30 characters), phone number, website URL, and age fields, then submitting and verifying all fields show "Everything good" validation messages.

Starting URL: https://single-form.vercel.app/

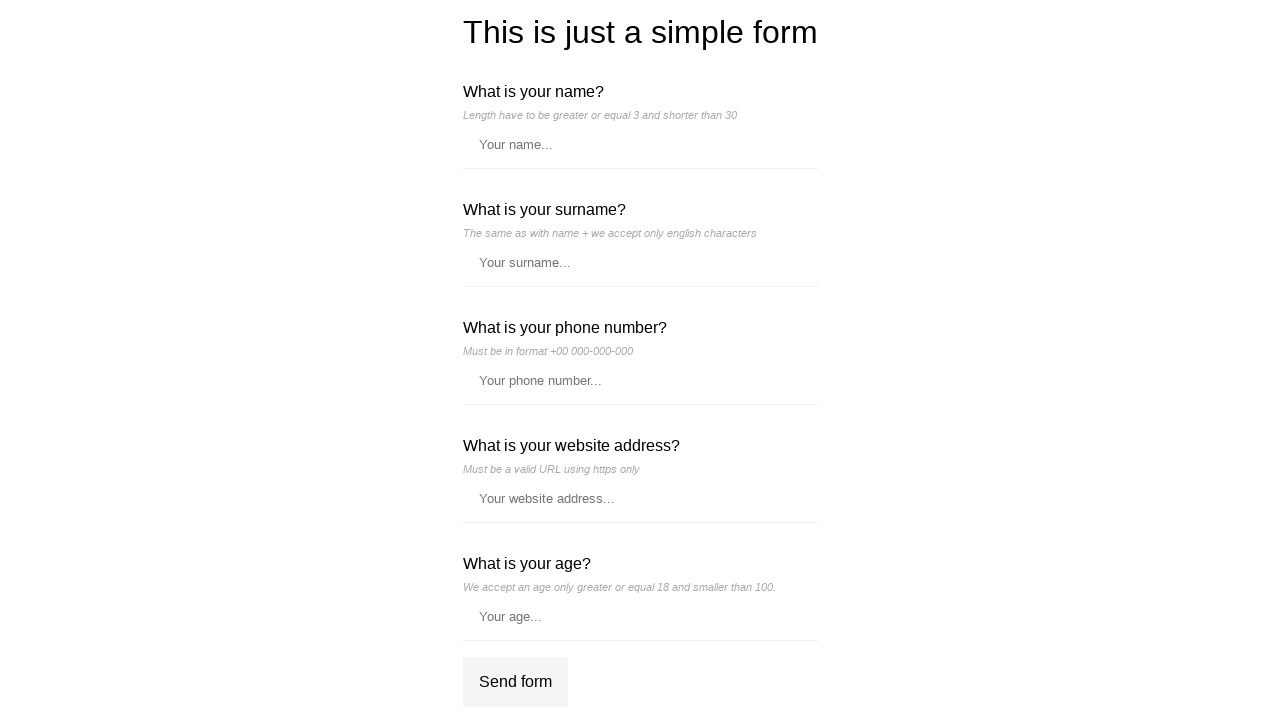

Filled Name field with 'Fernando' on //*[@id='__next']/div/div/form/label[1]/input
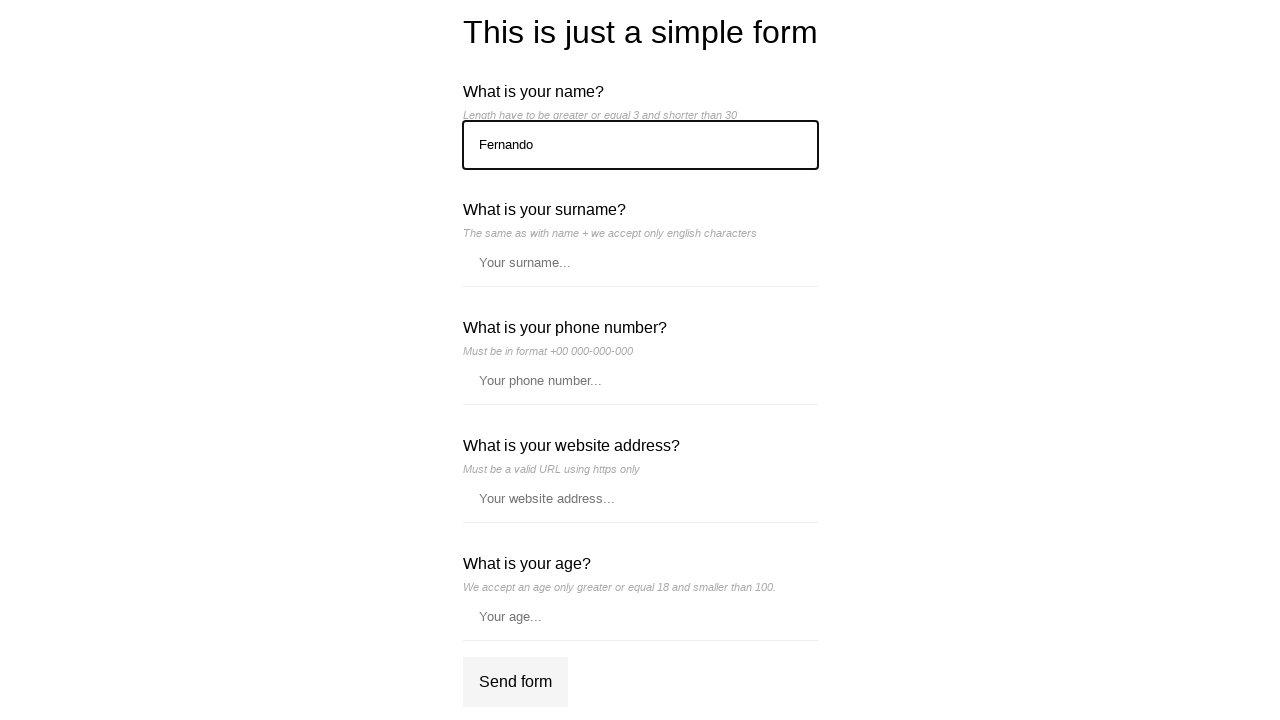

Filled Surname field with 30-character name 'Thisisanamewiththirtycharacte' on //*[@id='__next']/div/div/form/label[2]/input
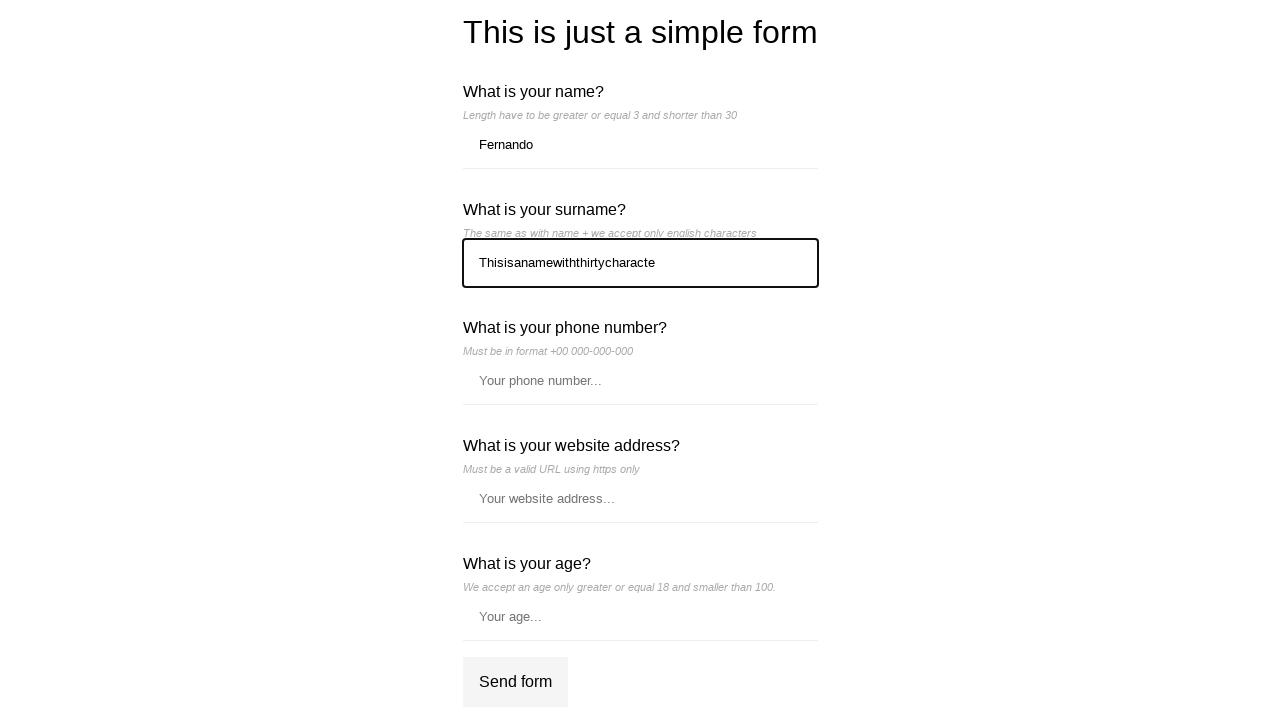

Filled Phone field with '+48 881-674-440' on //*[@id='__next']/div/div/form/label[3]/input
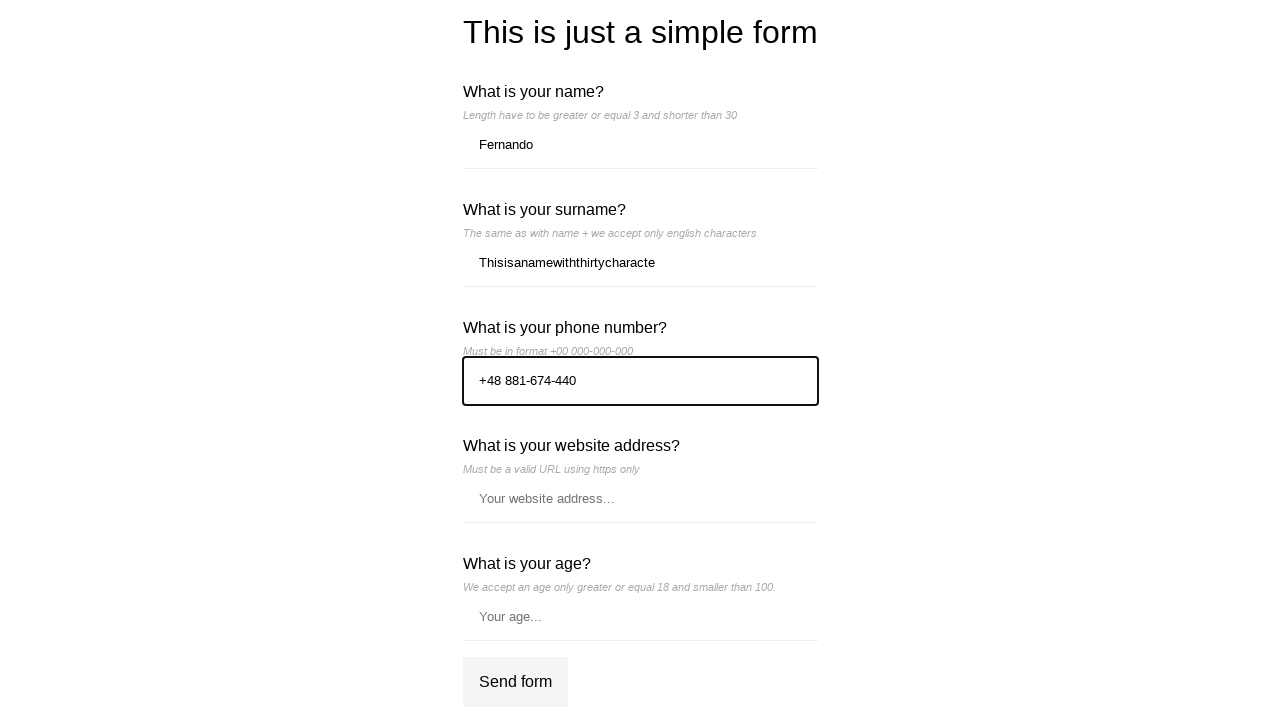

Filled Website field with 'https://www.google.com/' on //*[@id='__next']/div/div/form/label[4]/input
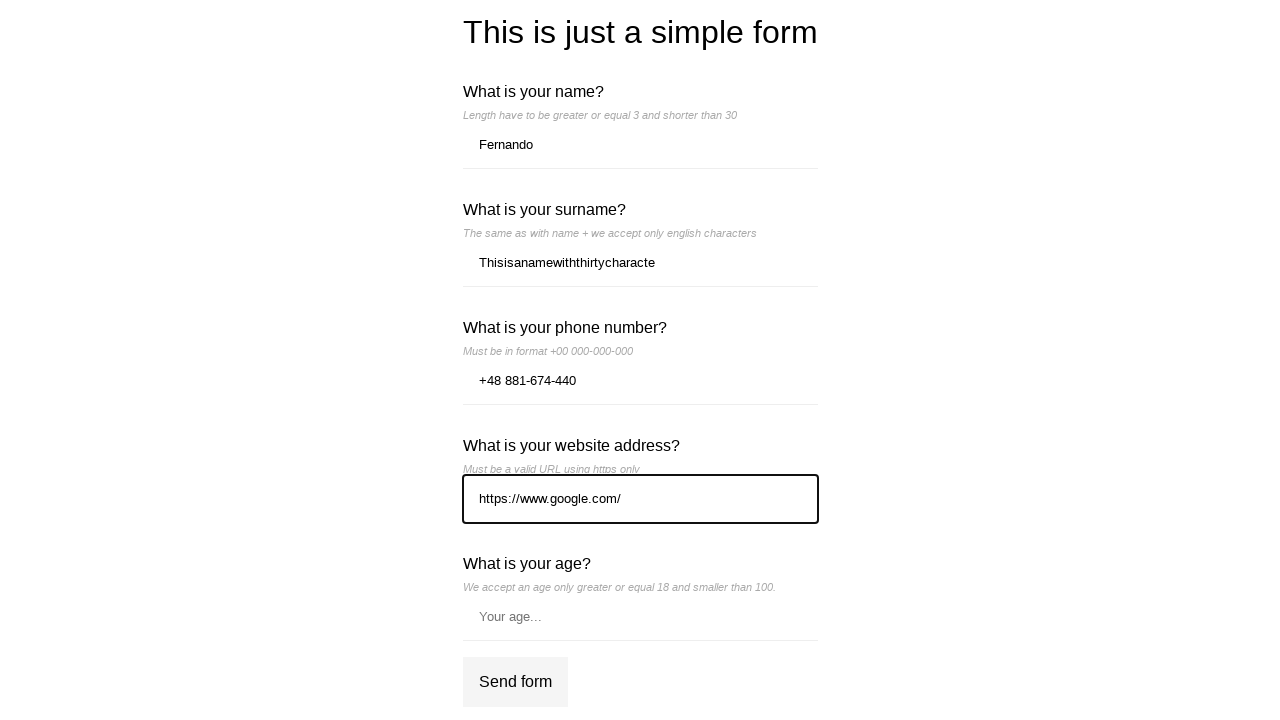

Filled Age field with '29' on //*[@id='__next']/div/div/form/label[5]/input
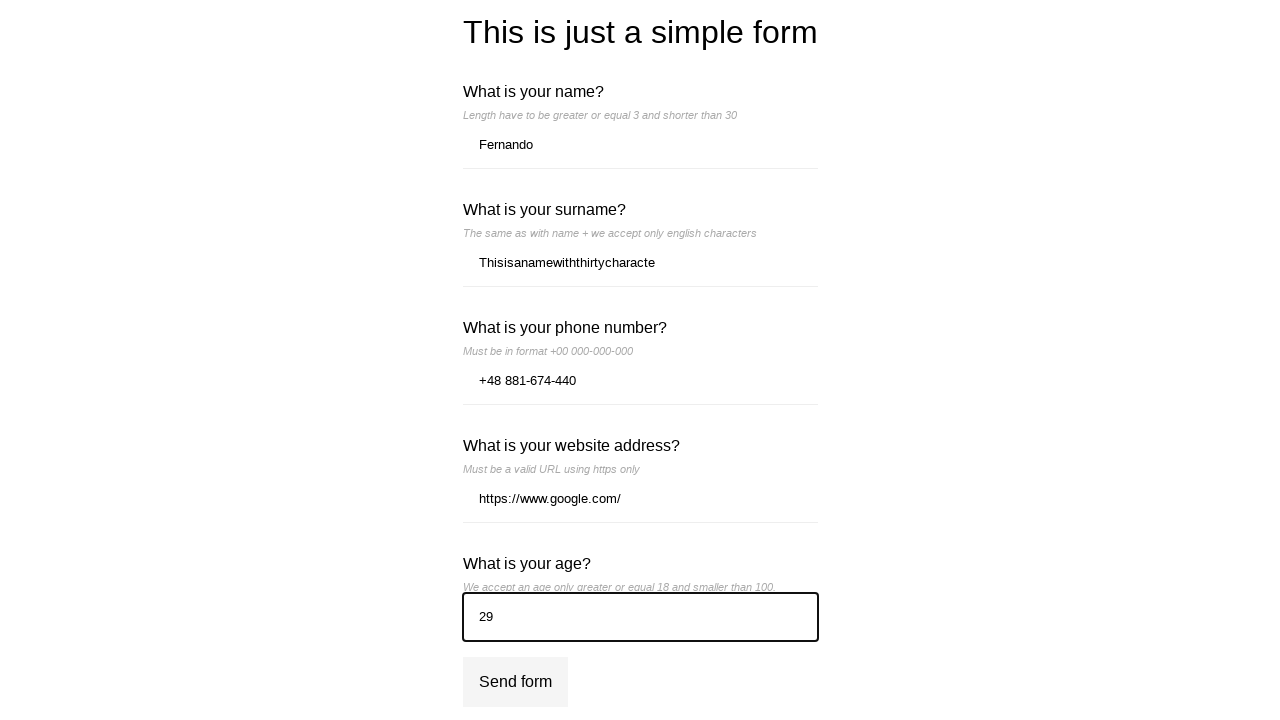

Clicked submit button to submit form at (515, 682) on xpath=//*[@id='__next']/div/div/form/div[2]
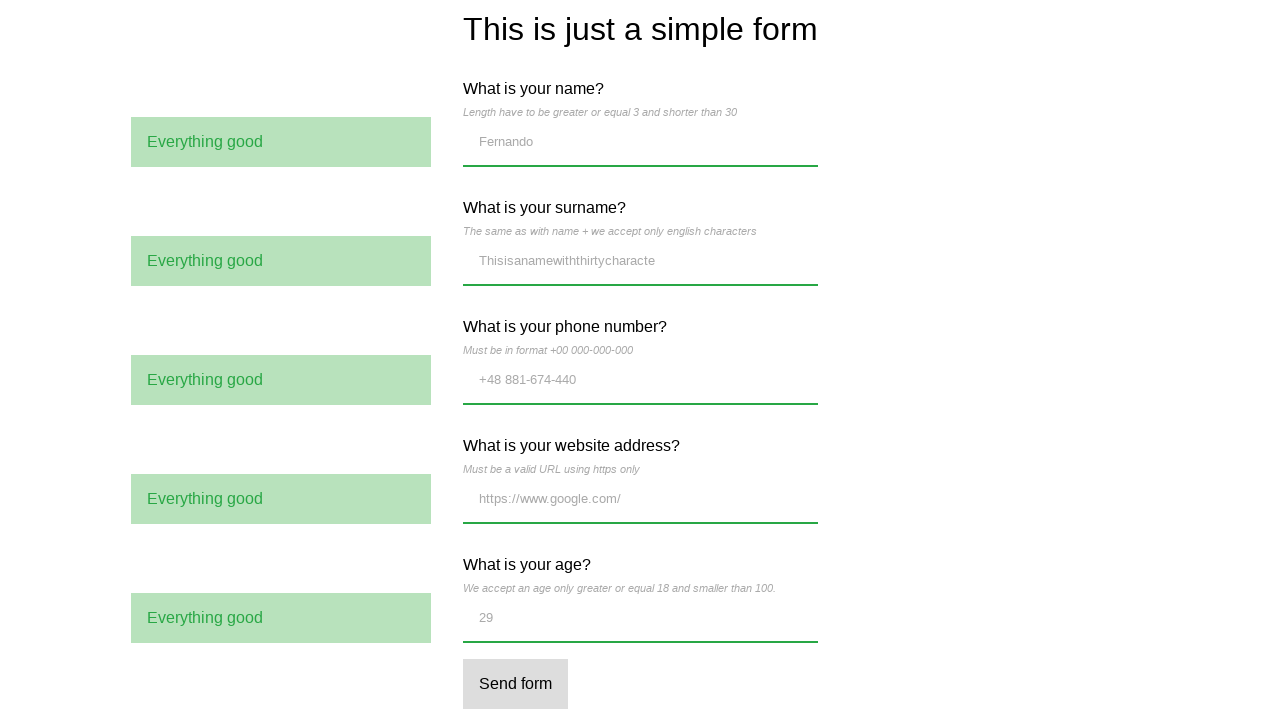

Validation message appeared for Name field
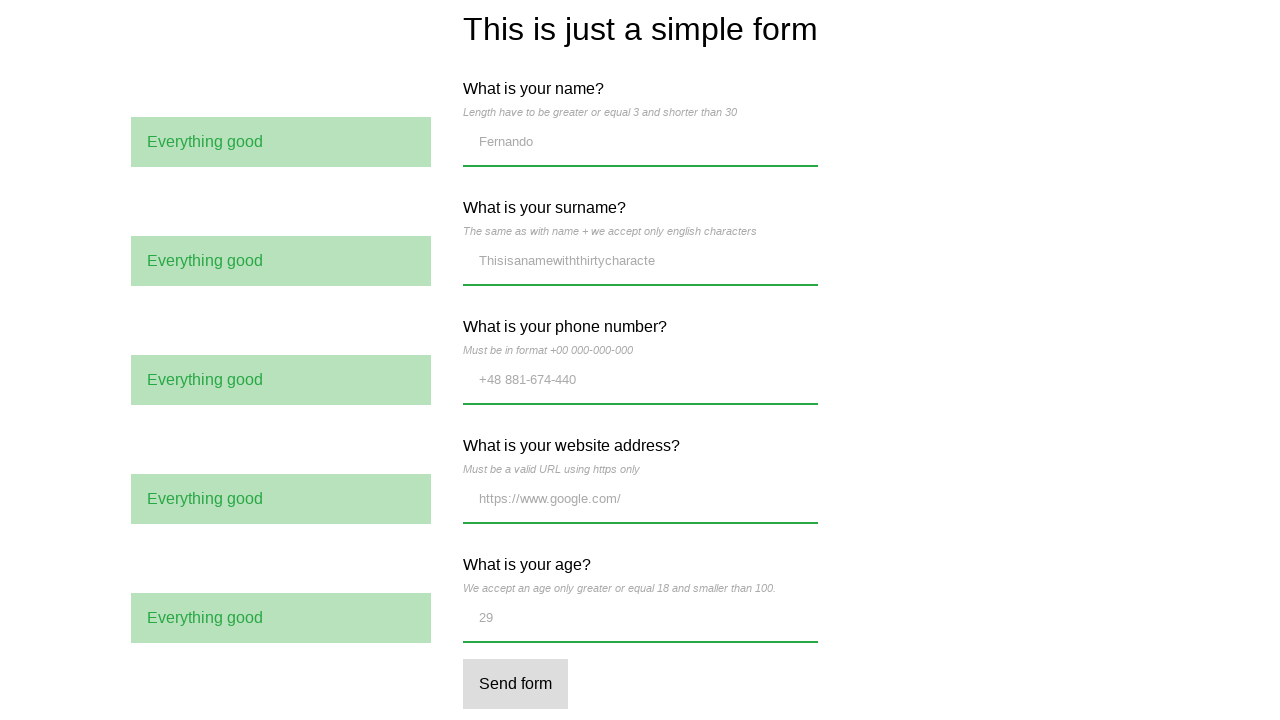

Verified Name field shows 'Everything good' validation message
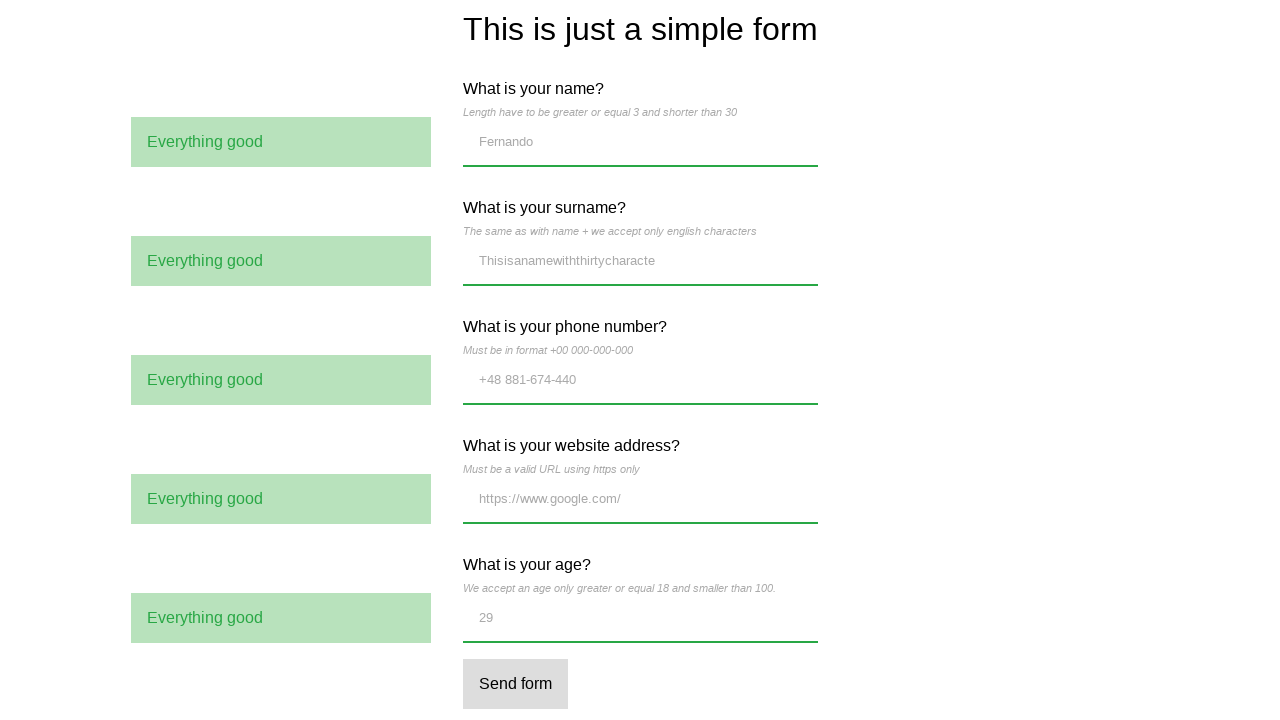

Verified Surname field shows 'Everything good' validation message
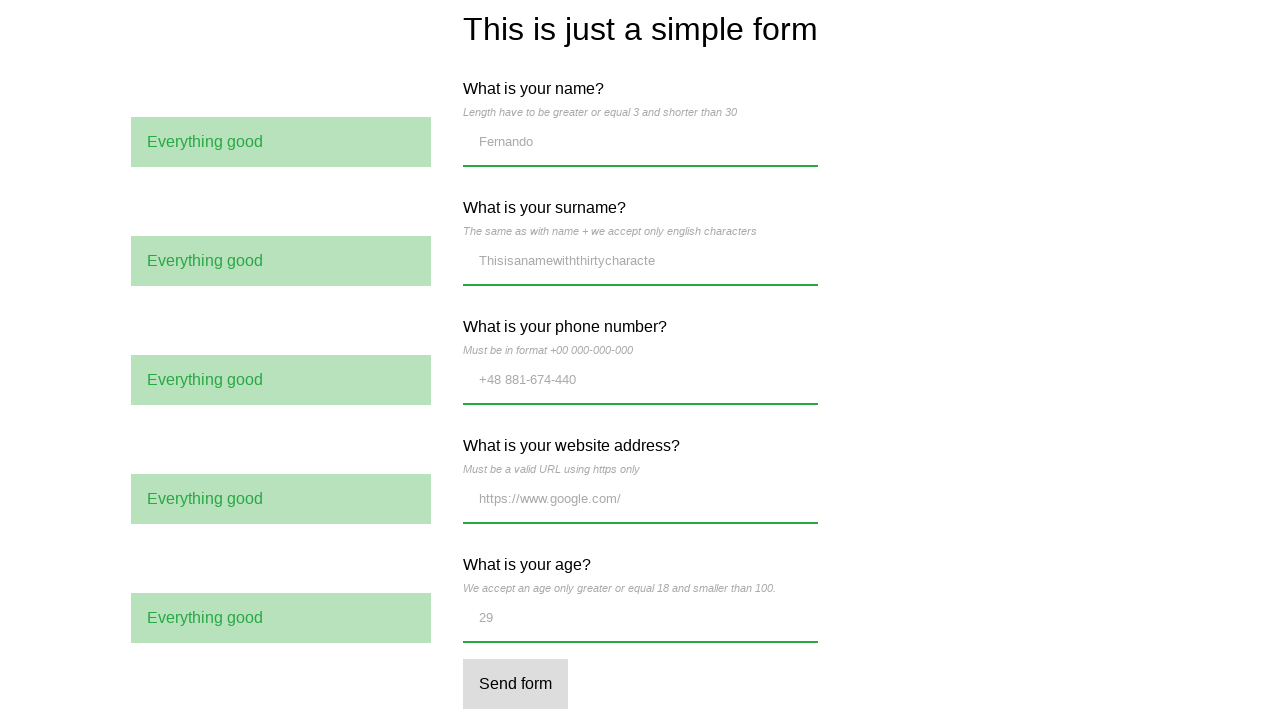

Verified Phone field shows 'Everything good' validation message
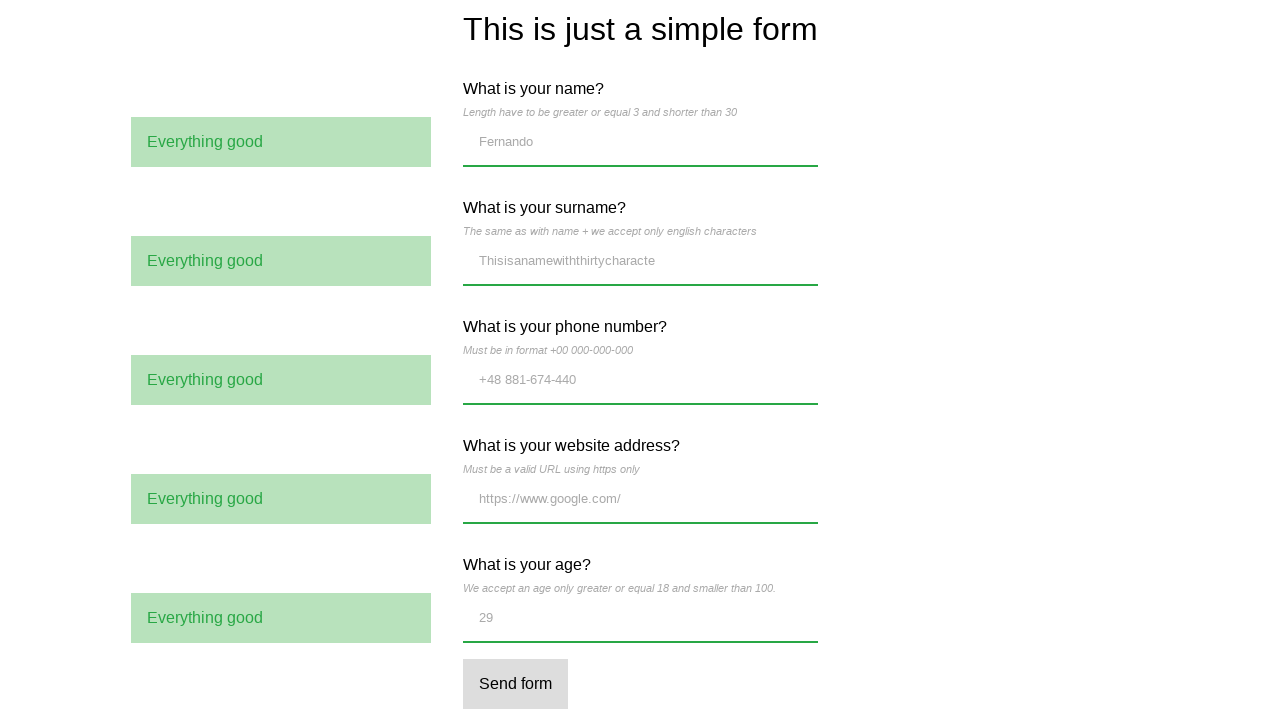

Verified Website field shows 'Everything good' validation message
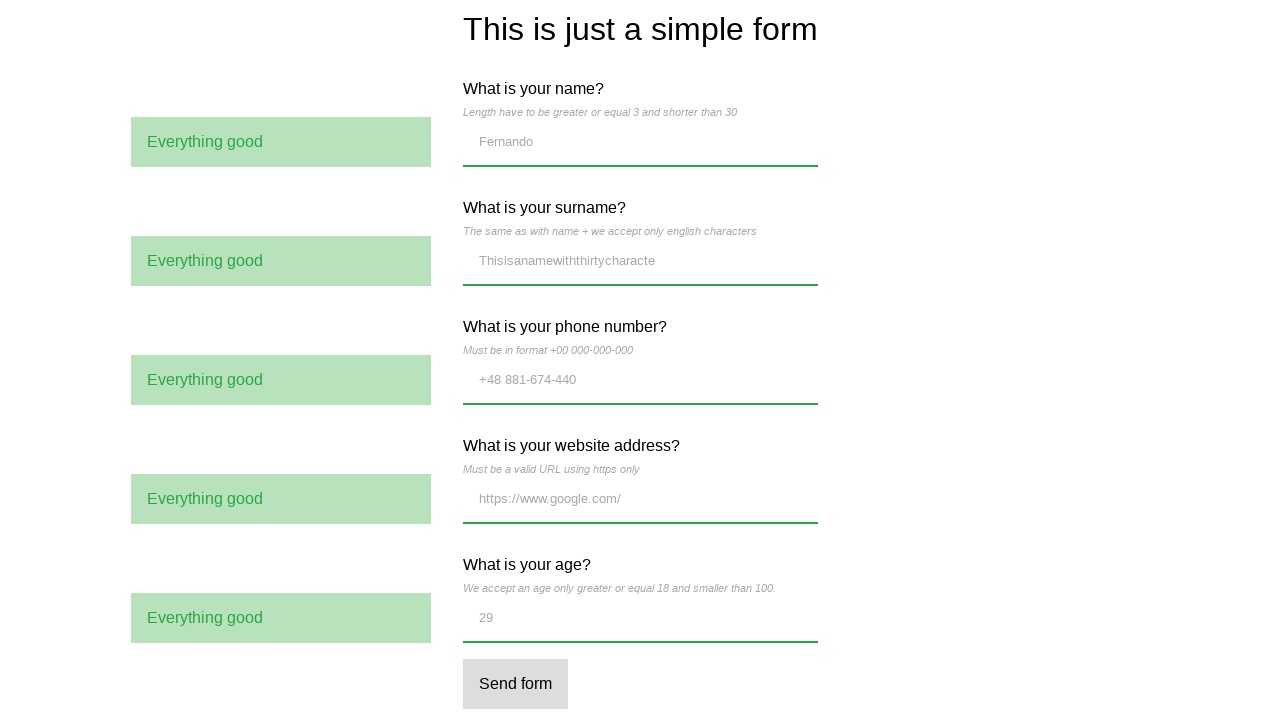

Verified Age field shows 'Everything good' validation message
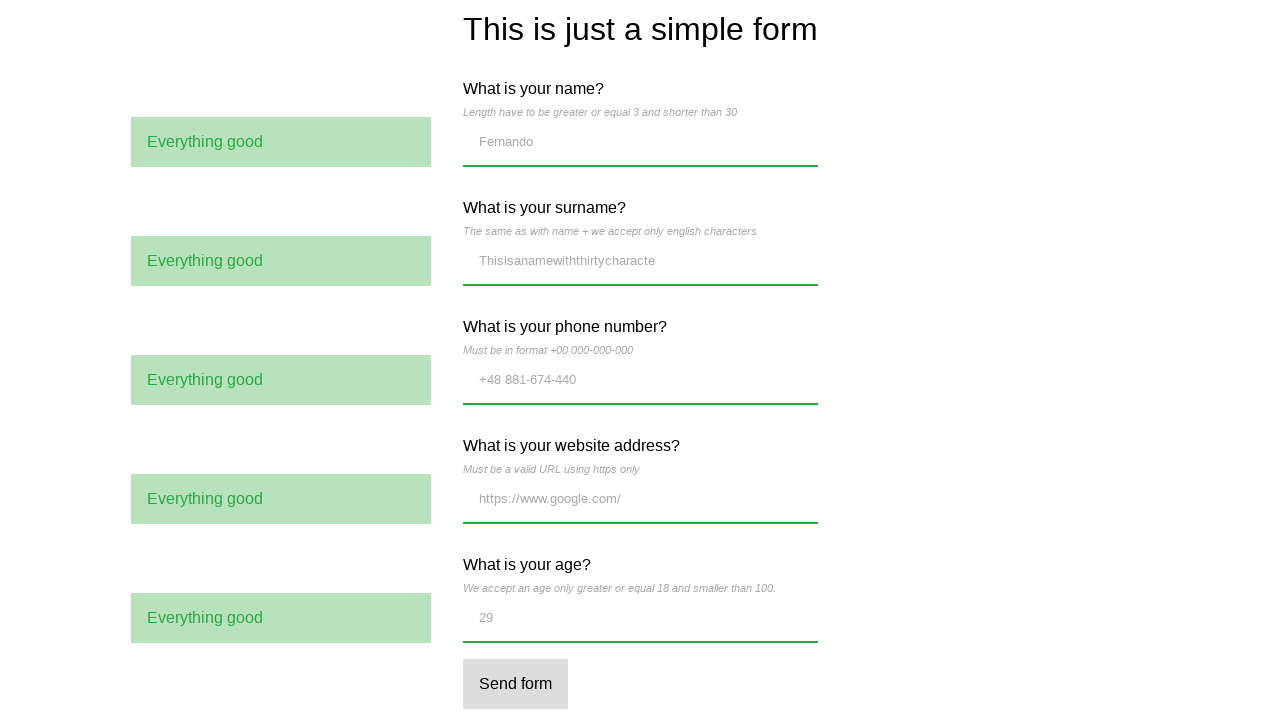

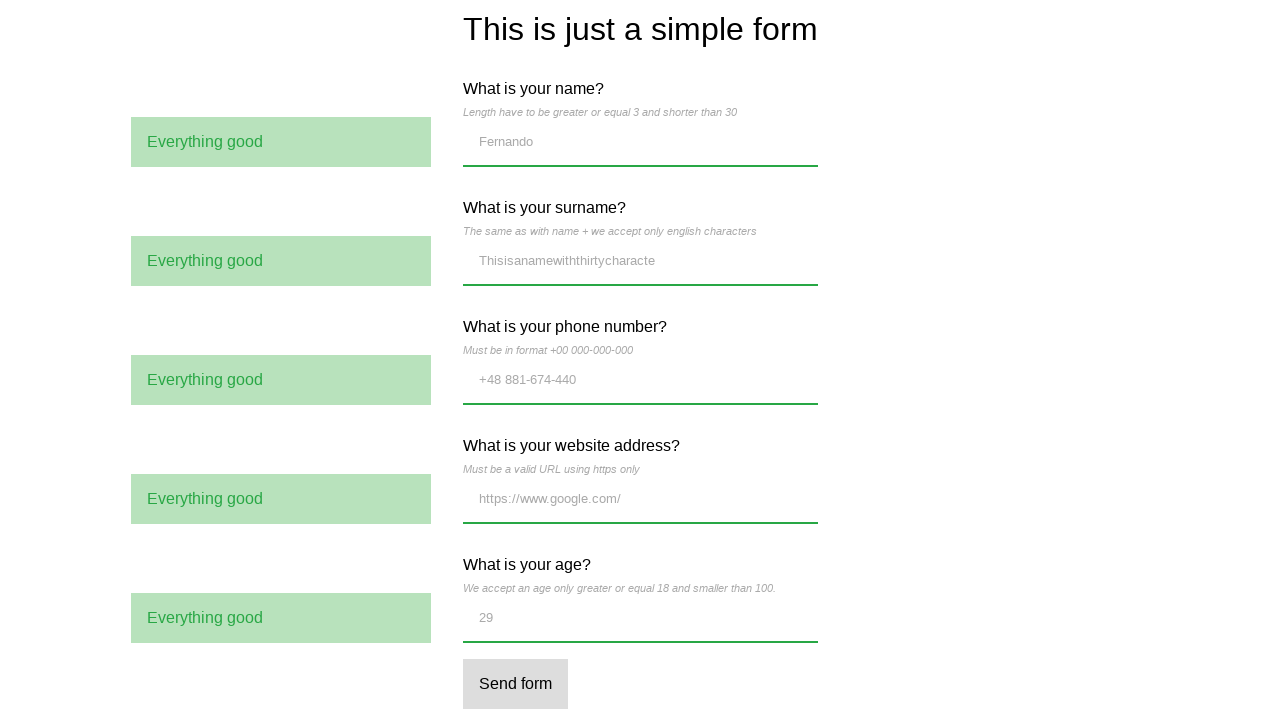